Creates a new task by filling in a task name and content in a form and clicking the add button

Starting URL: https://michalrys90.github.io/

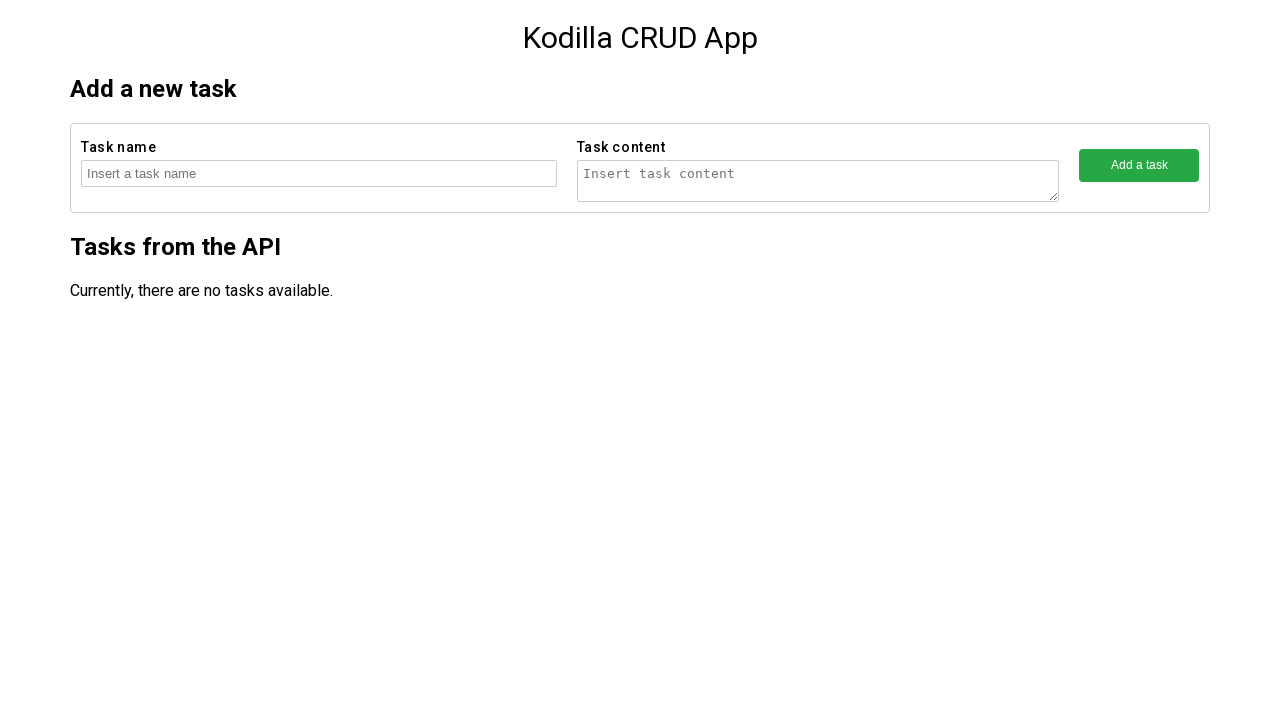

Filled task name field with 'Task number 80202' on //form[contains(@action,'tasks')]/fieldset[1]/input
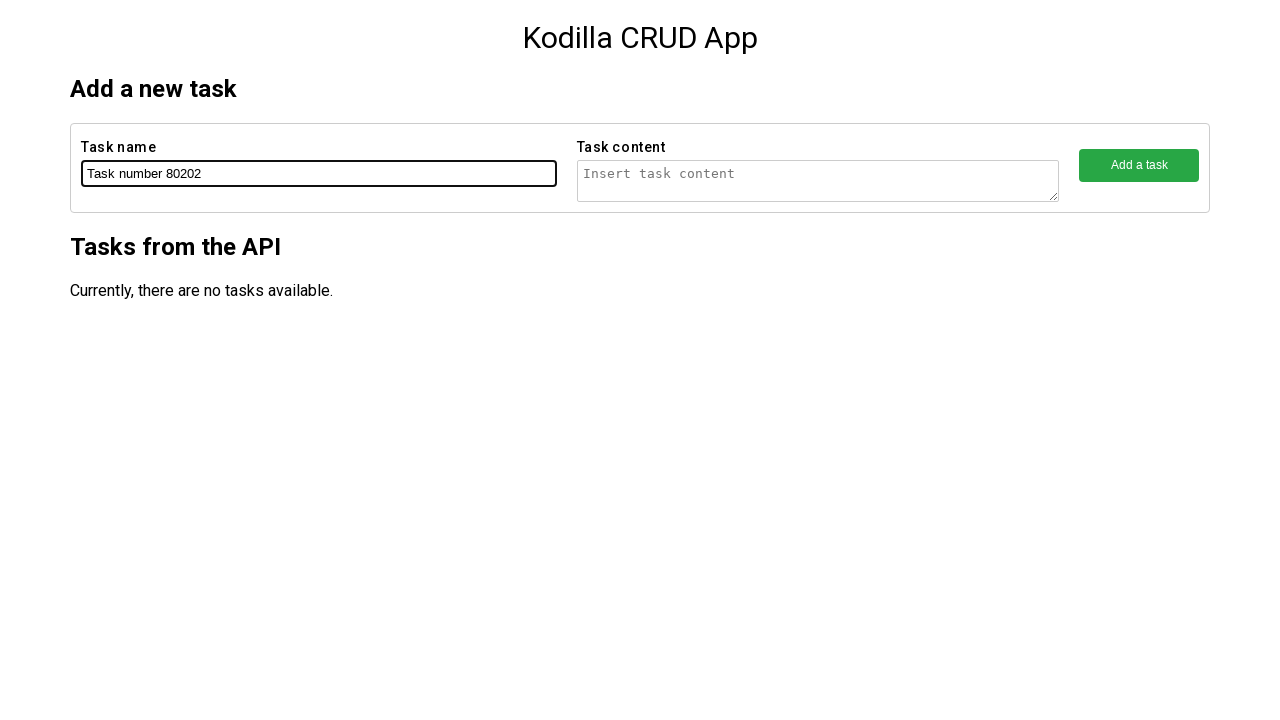

Filled task content field with 'Task number 80202 content' on //form[contains(@action,'tasks')]/fieldset[2]/textarea
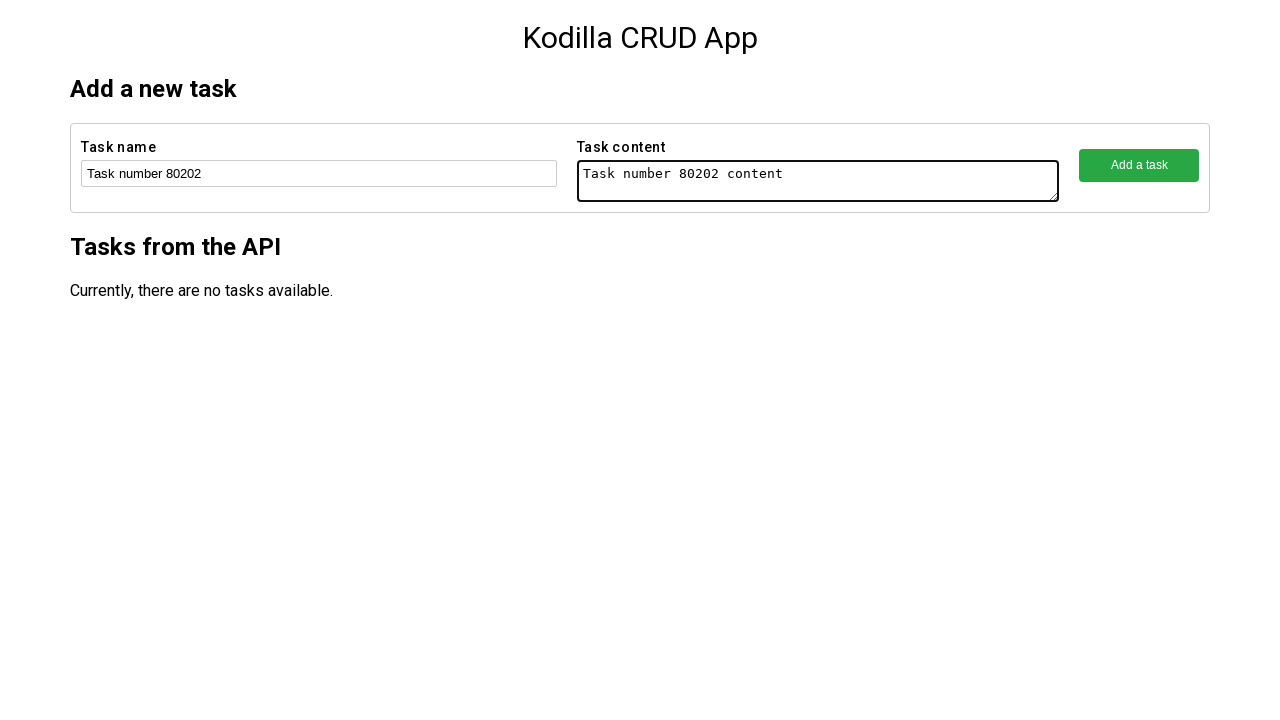

Clicked the add button to create task at (1139, 165) on xpath=//form[contains(@action,'tasks')]/fieldset[3]/button
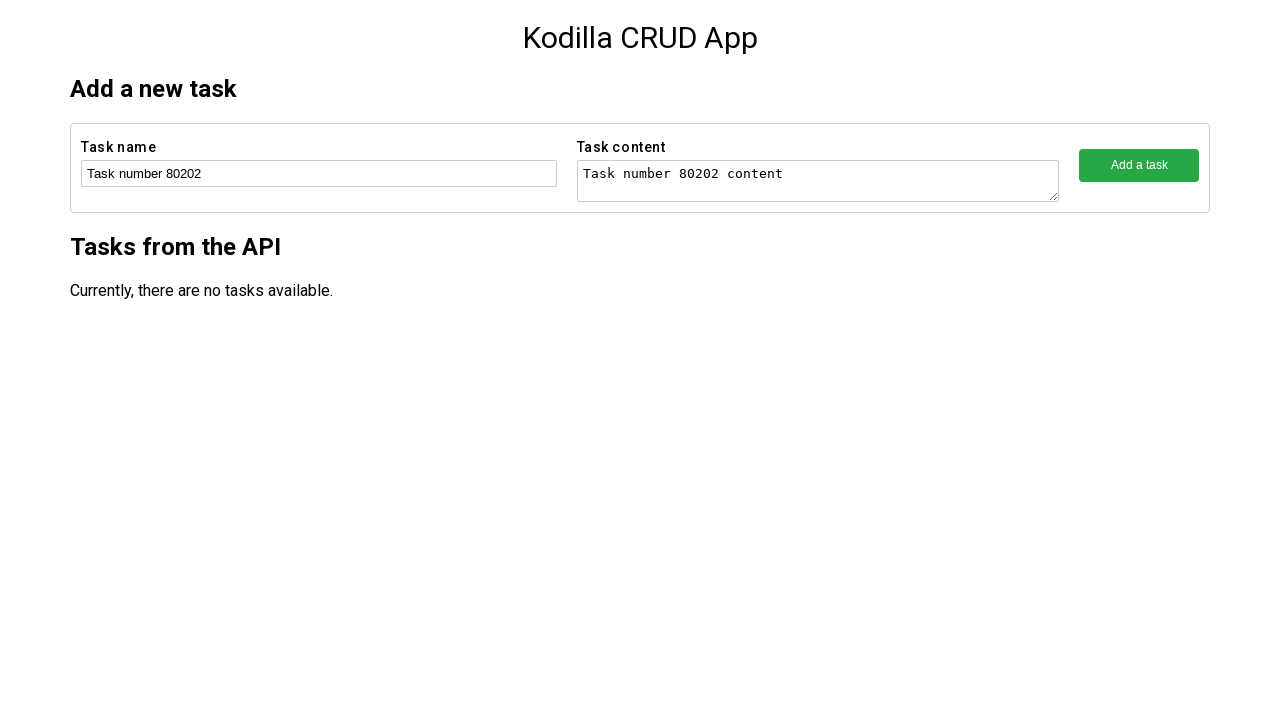

Waited for task to be added to the list
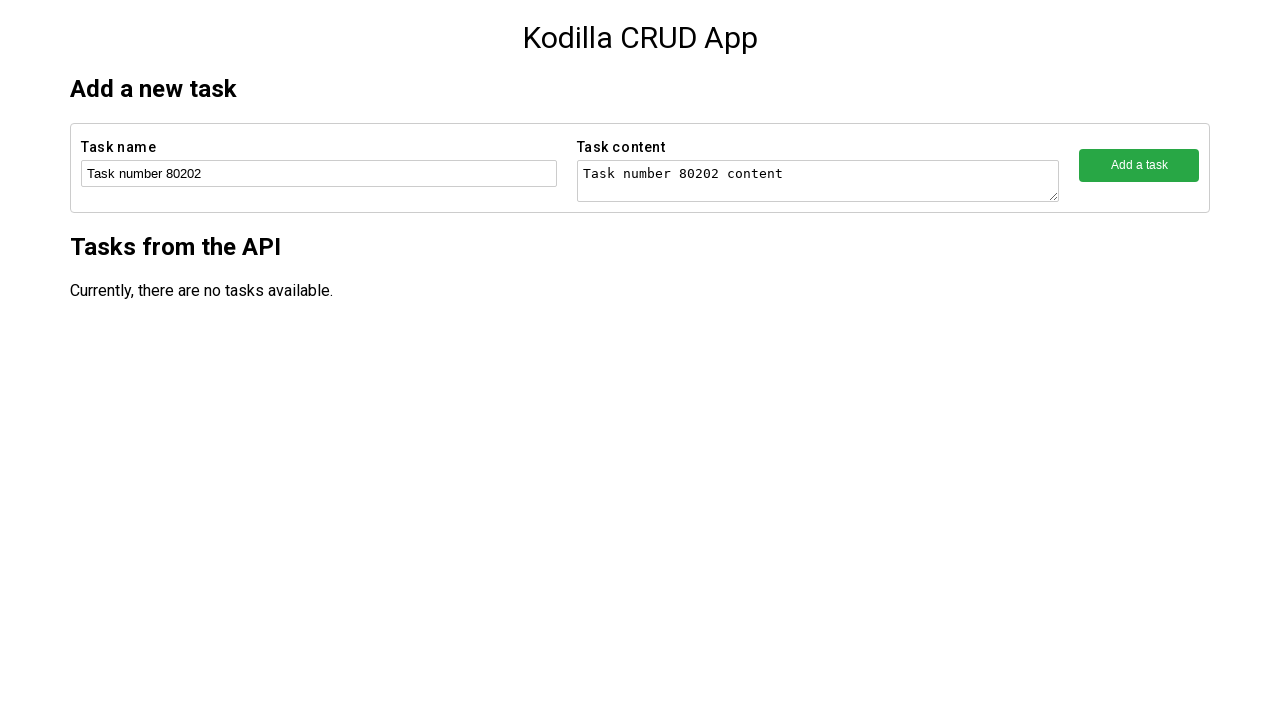

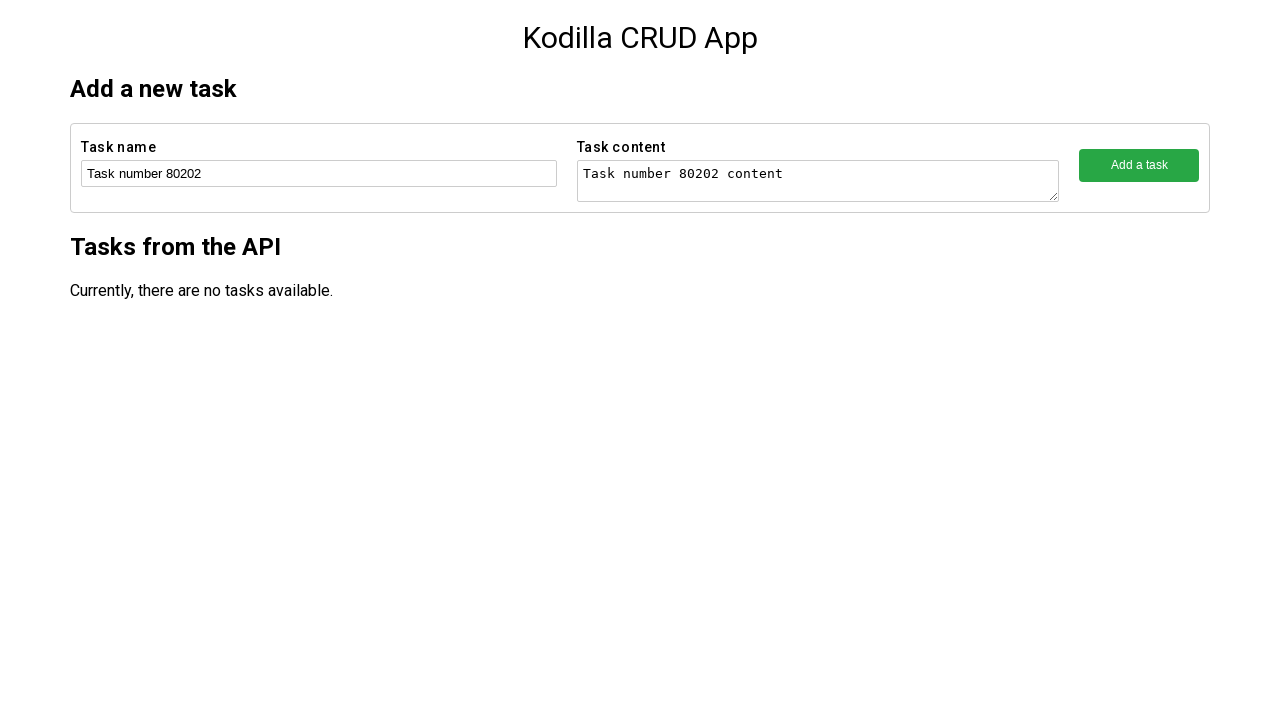